Tests the Nested Frames page by switching between different frames and verifying content

Starting URL: https://the-internet.herokuapp.com/

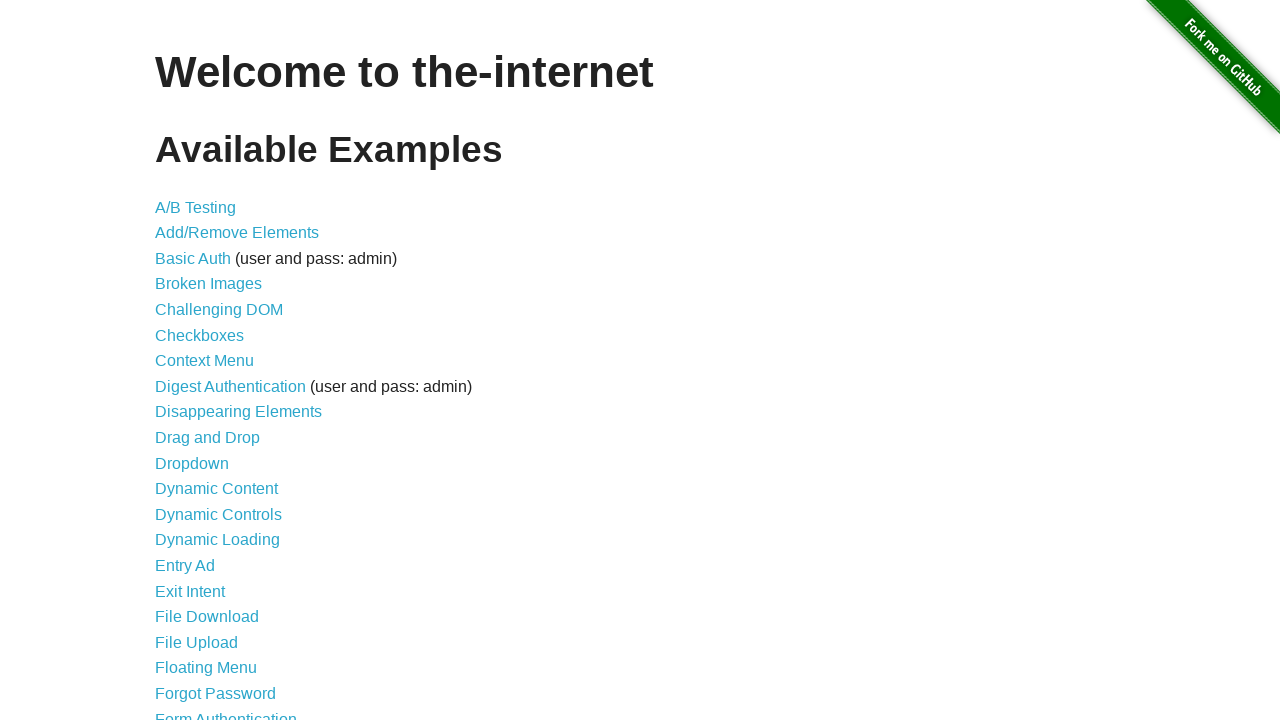

Clicked on Nested Frames link at (210, 395) on a:text('Nested Frames')
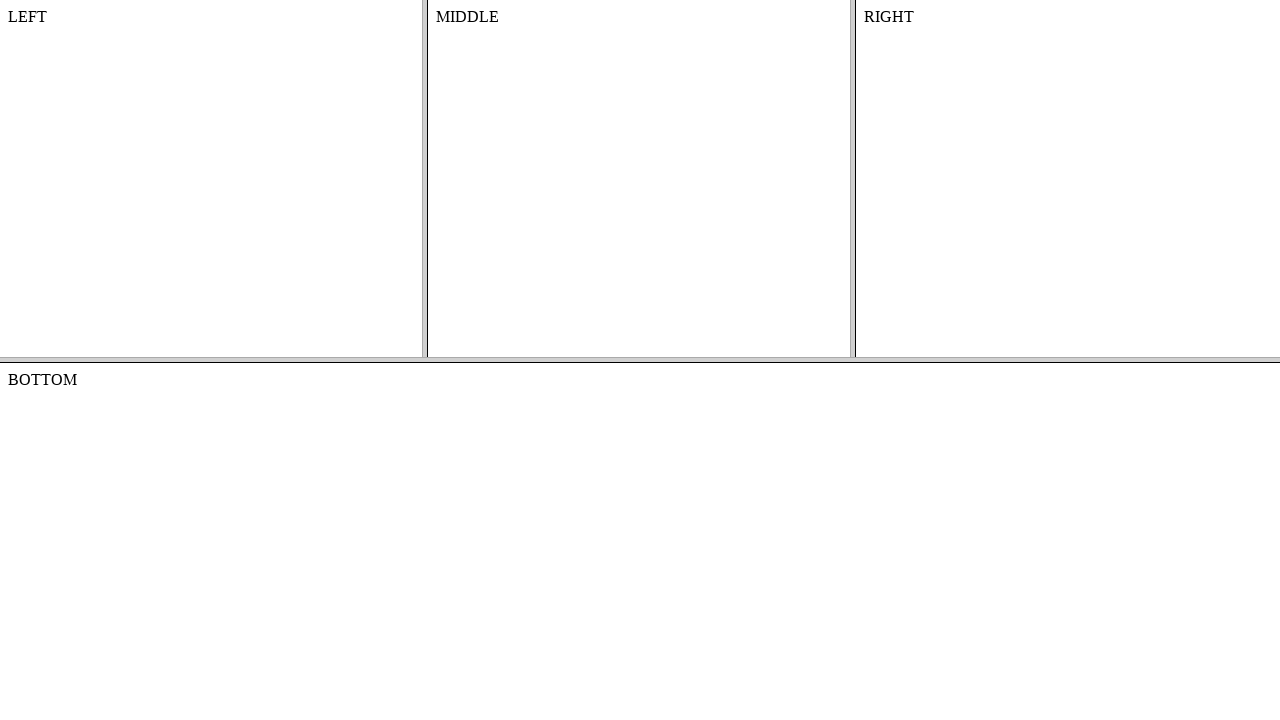

Located top frame
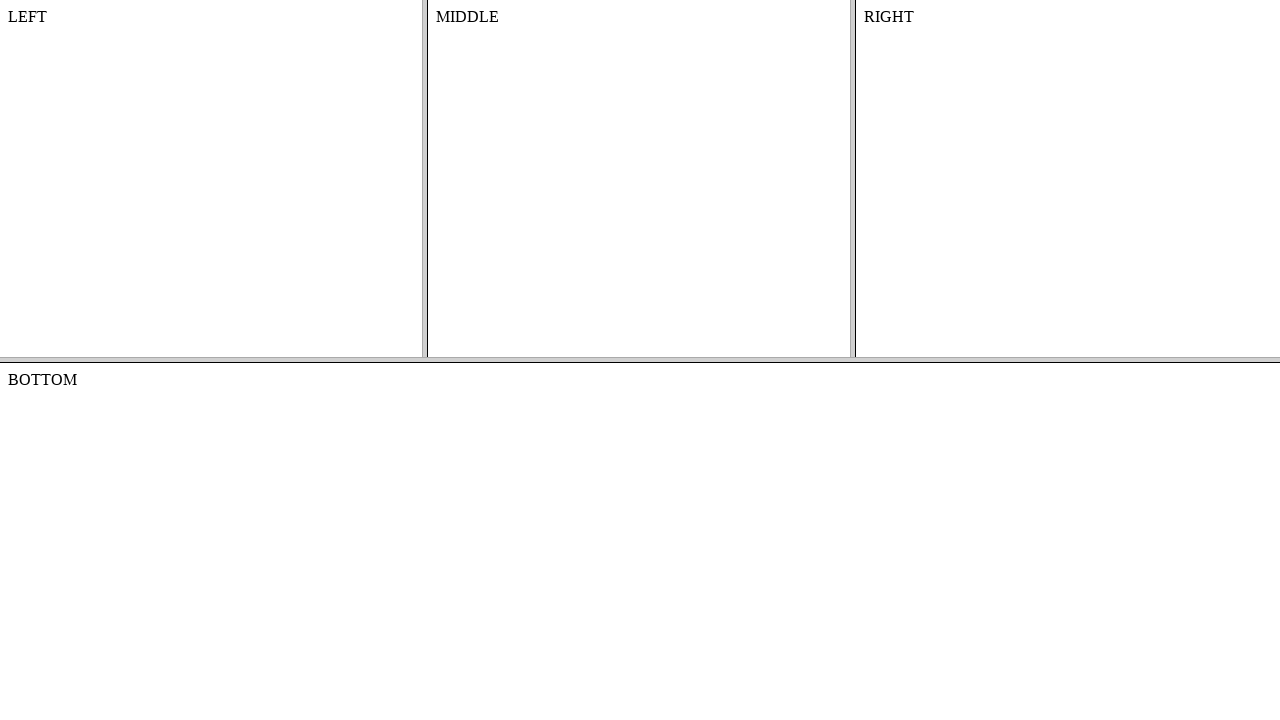

Located left frame within top frame
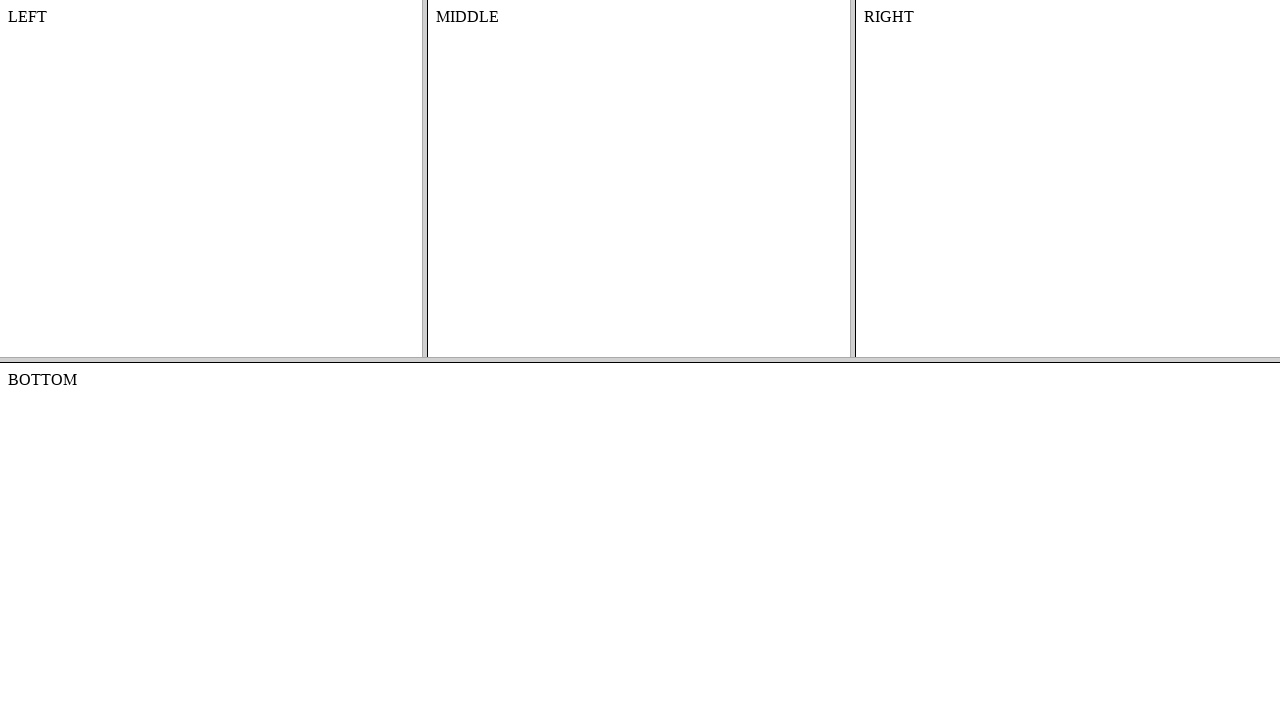

Left frame body loaded
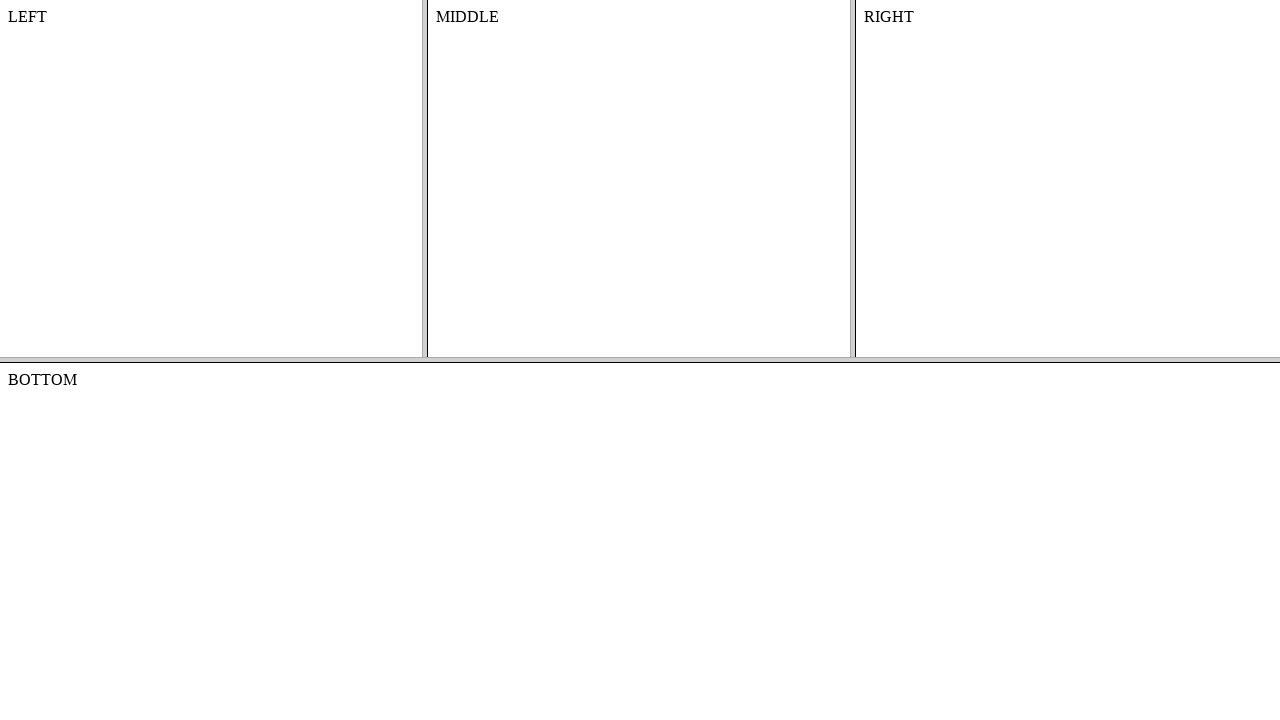

Located middle frame within top frame
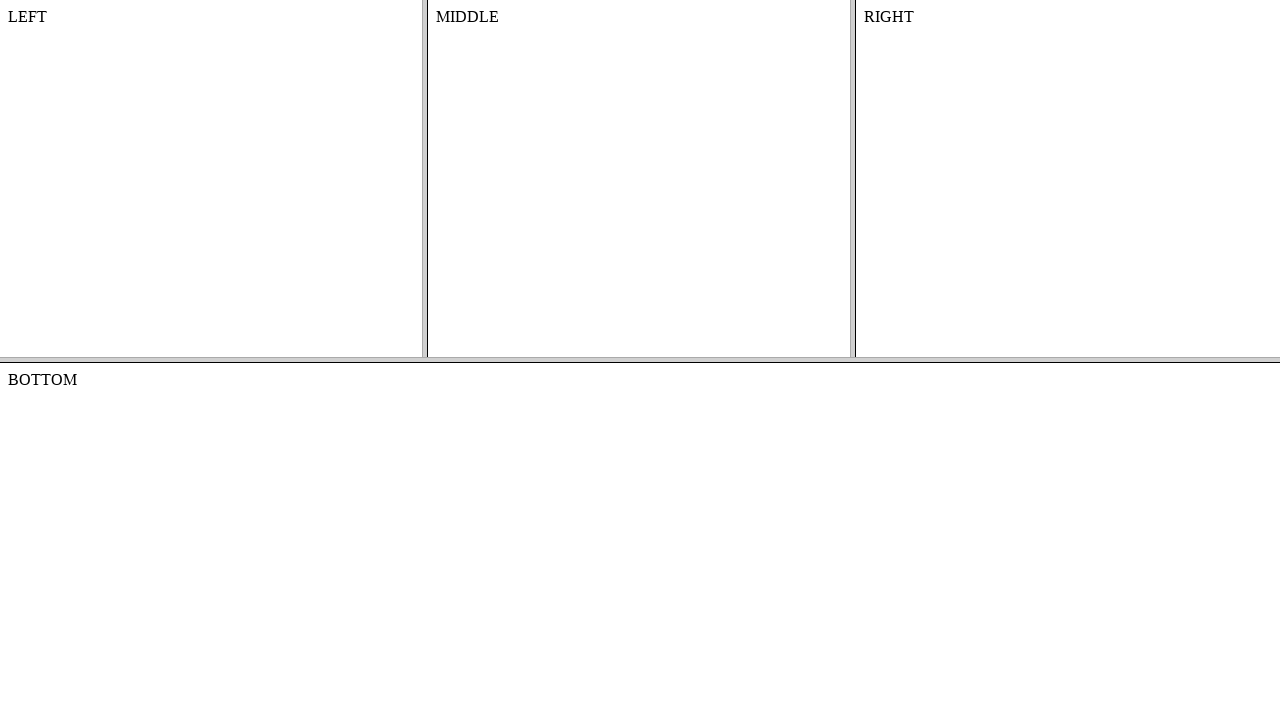

Middle frame content element loaded
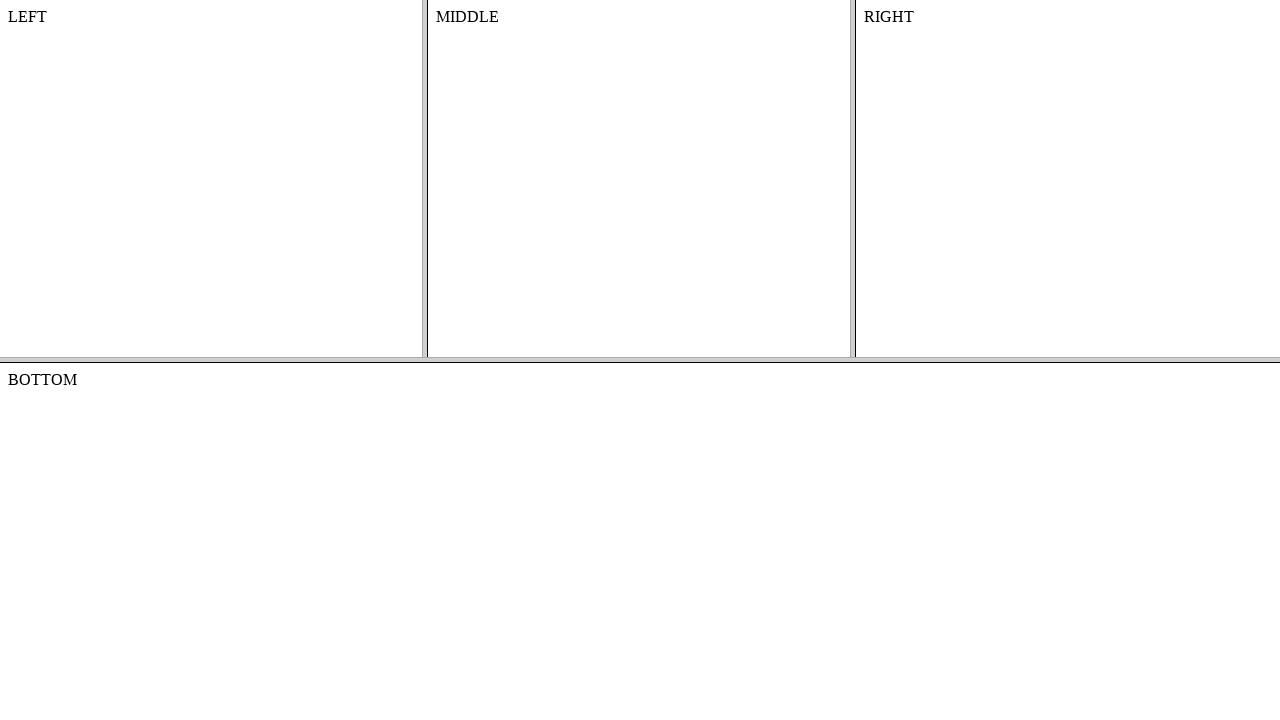

Located bottom frame
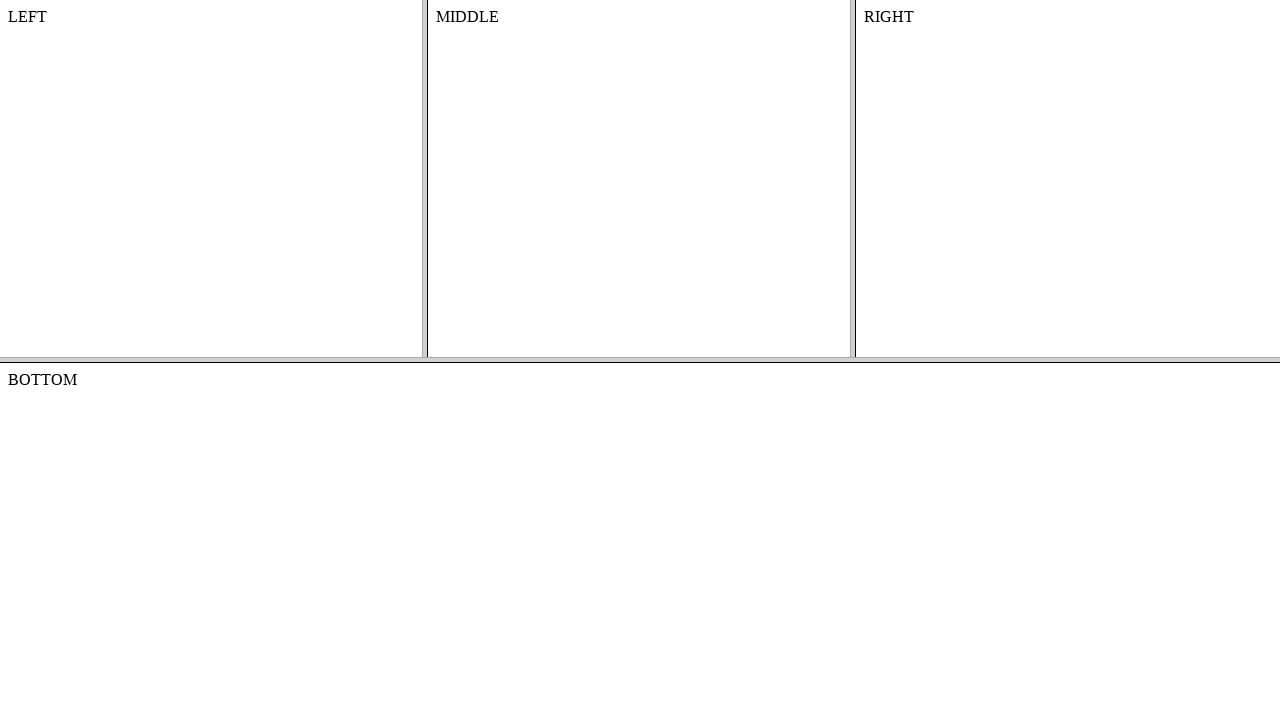

Bottom frame body loaded
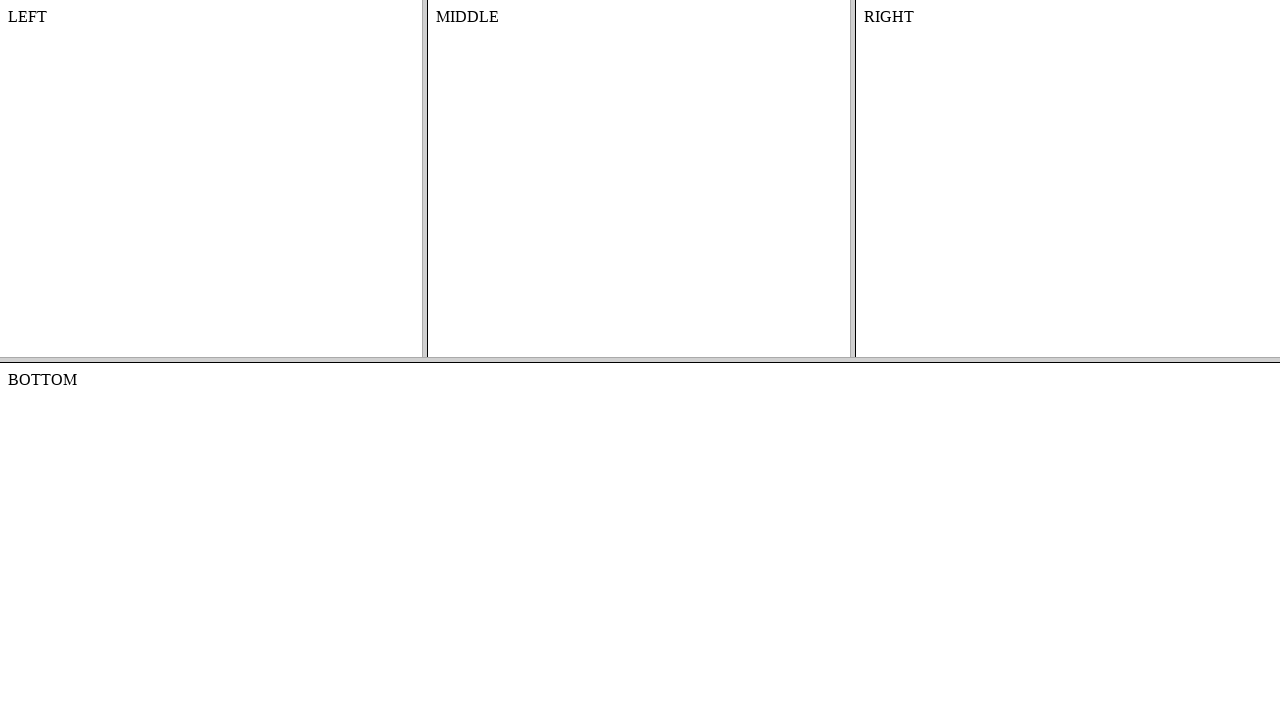

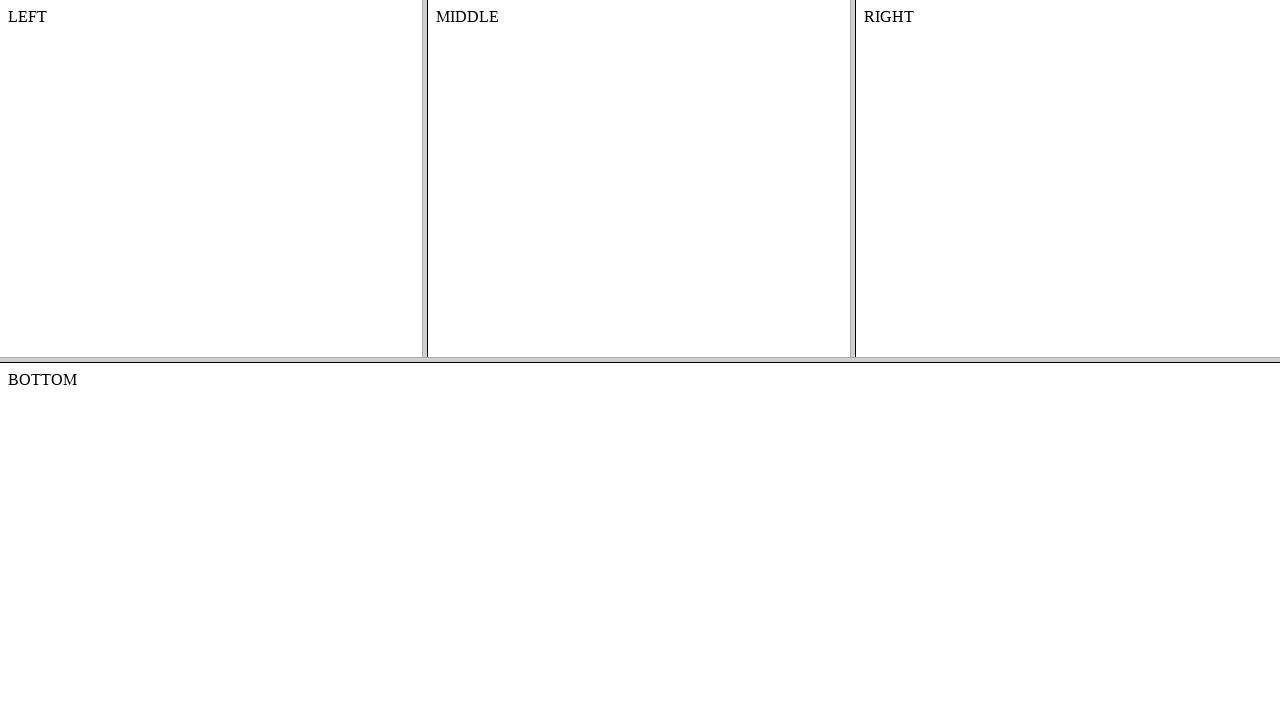